Tests form submission by filling out all fields including name, email, sex, age, experience, profession, continent selection, selenium commands multi-select, and submitting the form to verify success message.

Starting URL: http://www.seleniumui.moderntester.pl/form.php

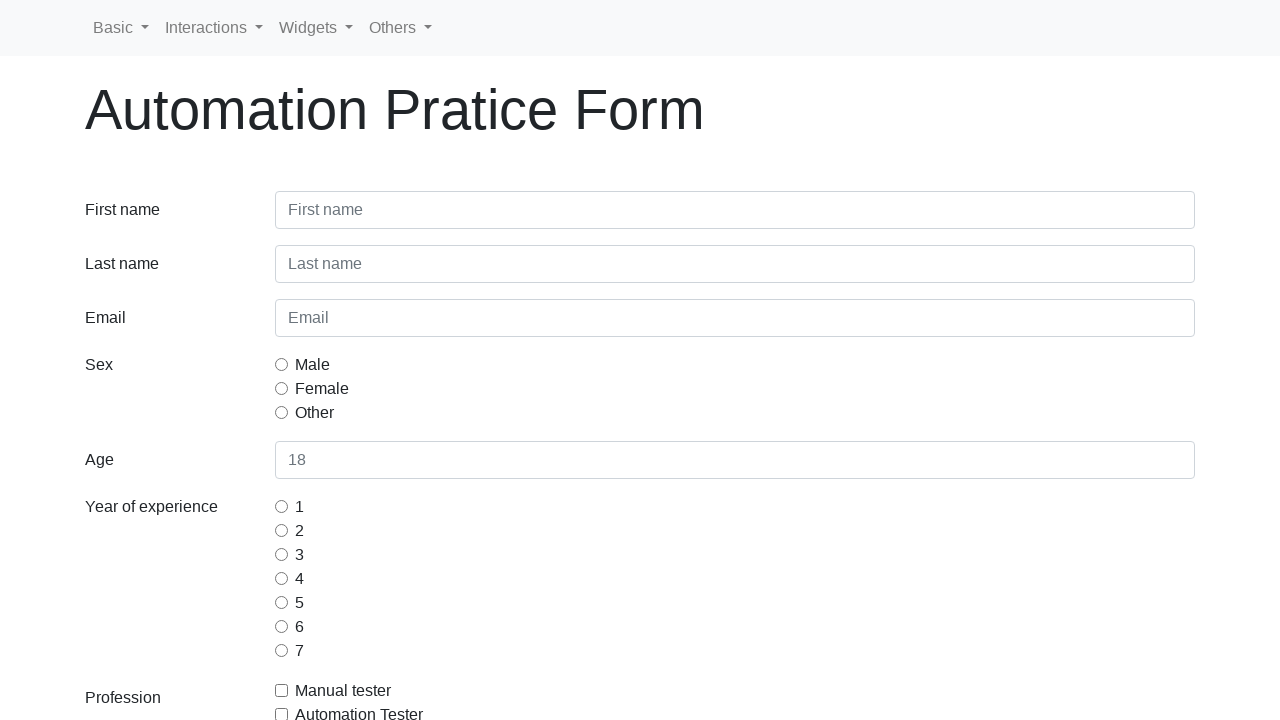

Filled first name field with 'Jan' on #inputFirstName3
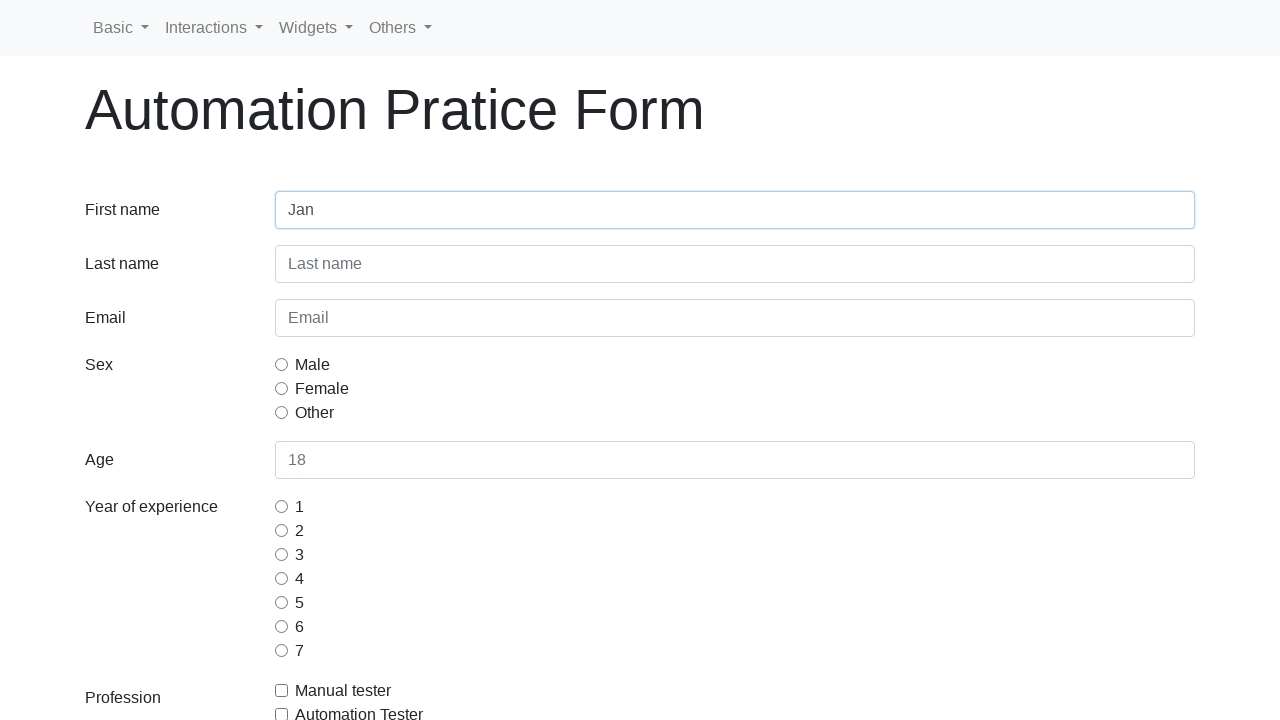

Filled last name field with 'Kowalski' on #inputLastName3
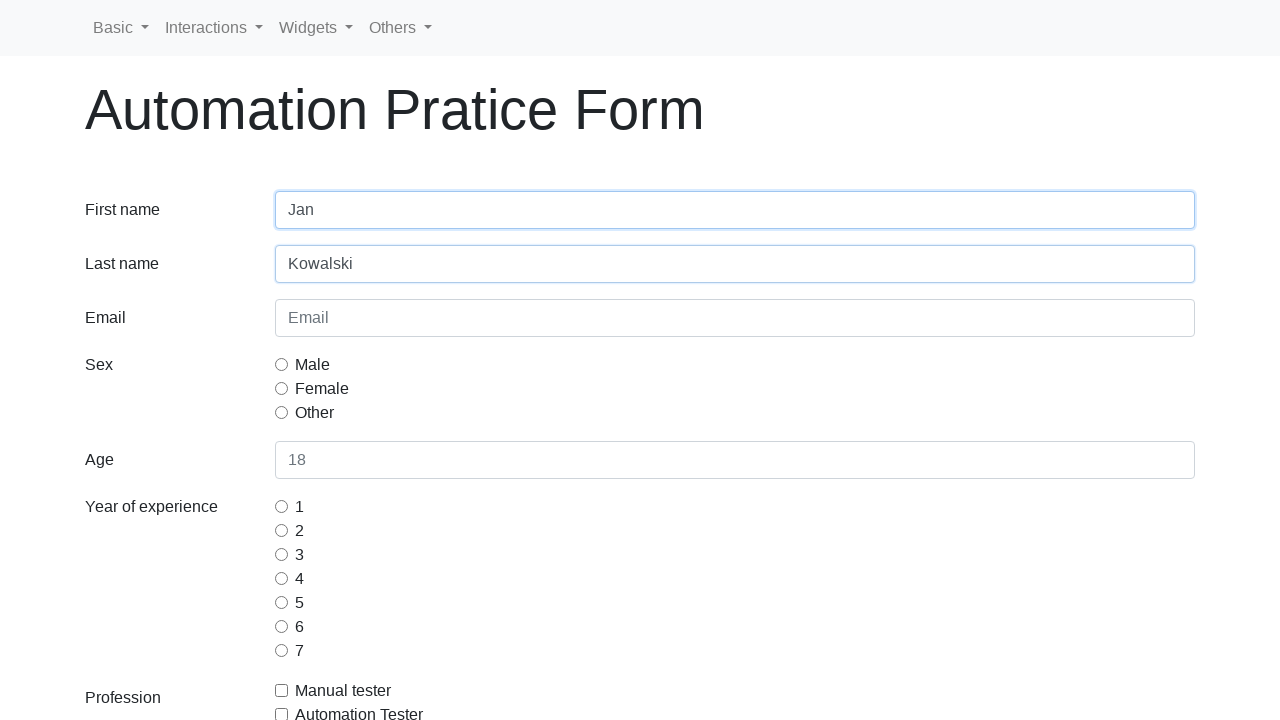

Filled email field with 'mail@mail.com' on #inputEmail3
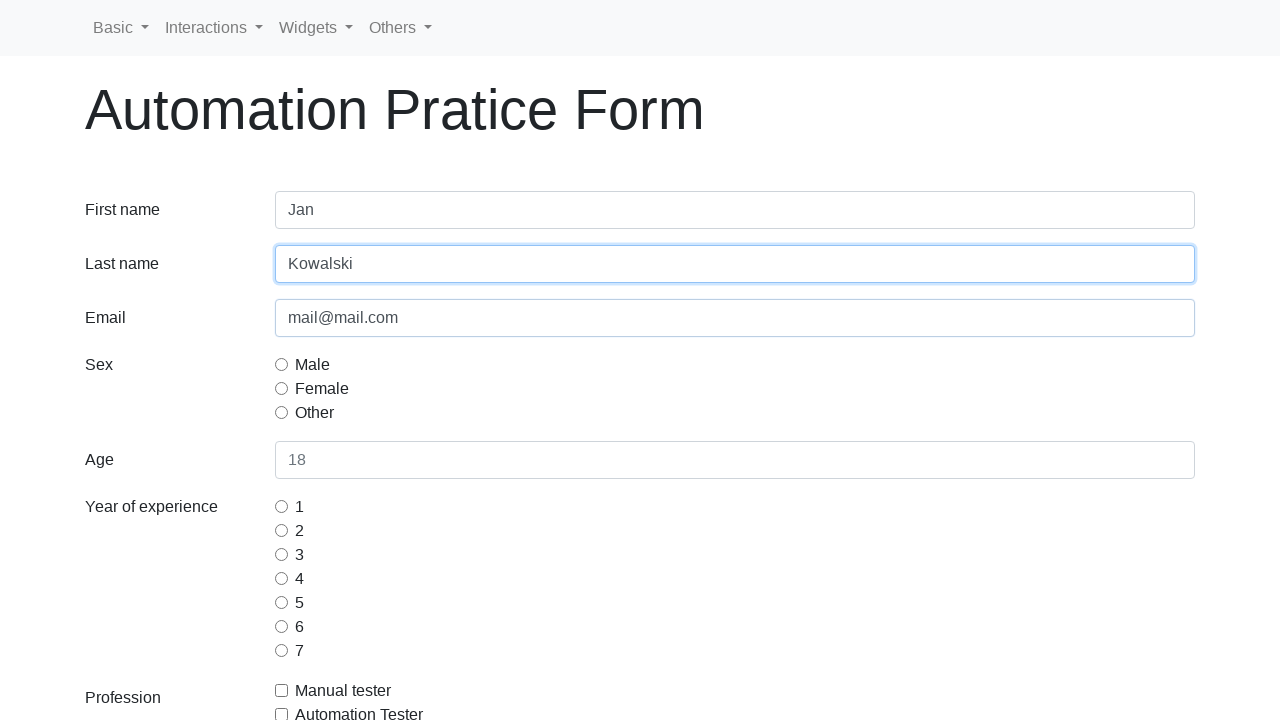

Selected sex option (first option) at (282, 364) on [name=gridRadiosSex] >> nth=0
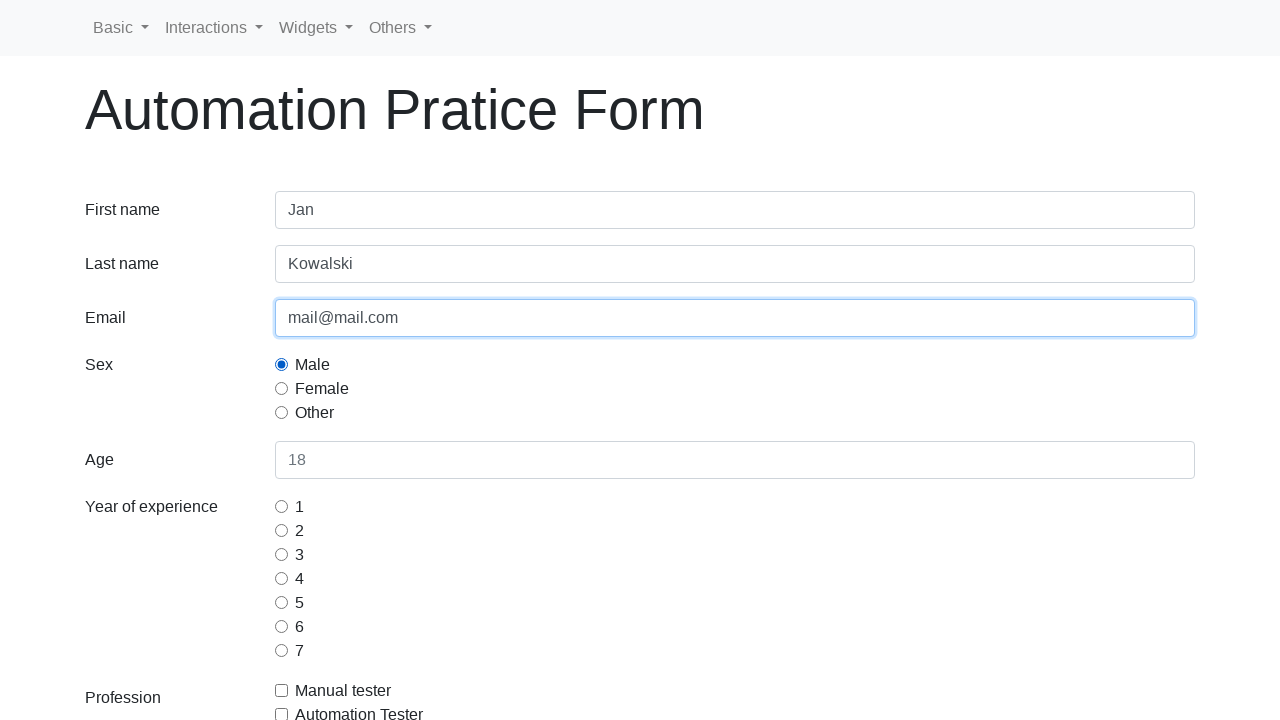

Filled age field with '18' on #inputAge3
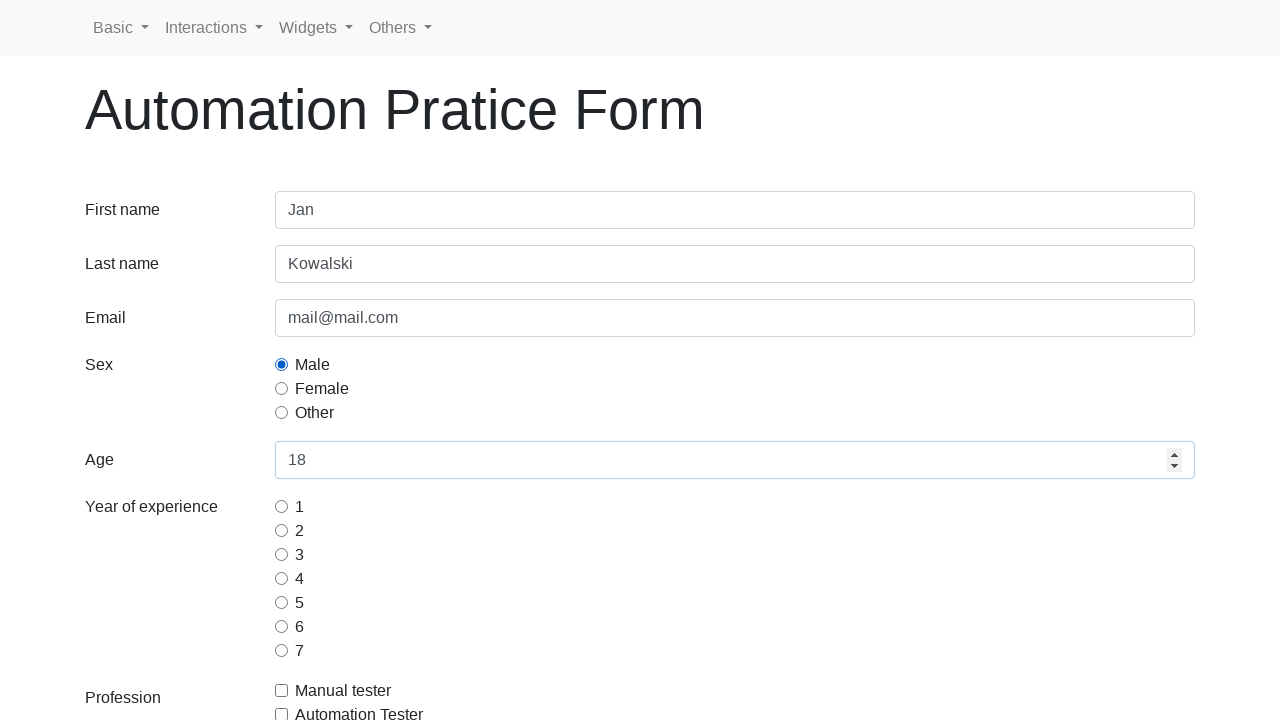

Selected experience option (first option) at (282, 506) on [name=gridRadiosExperience] >> nth=0
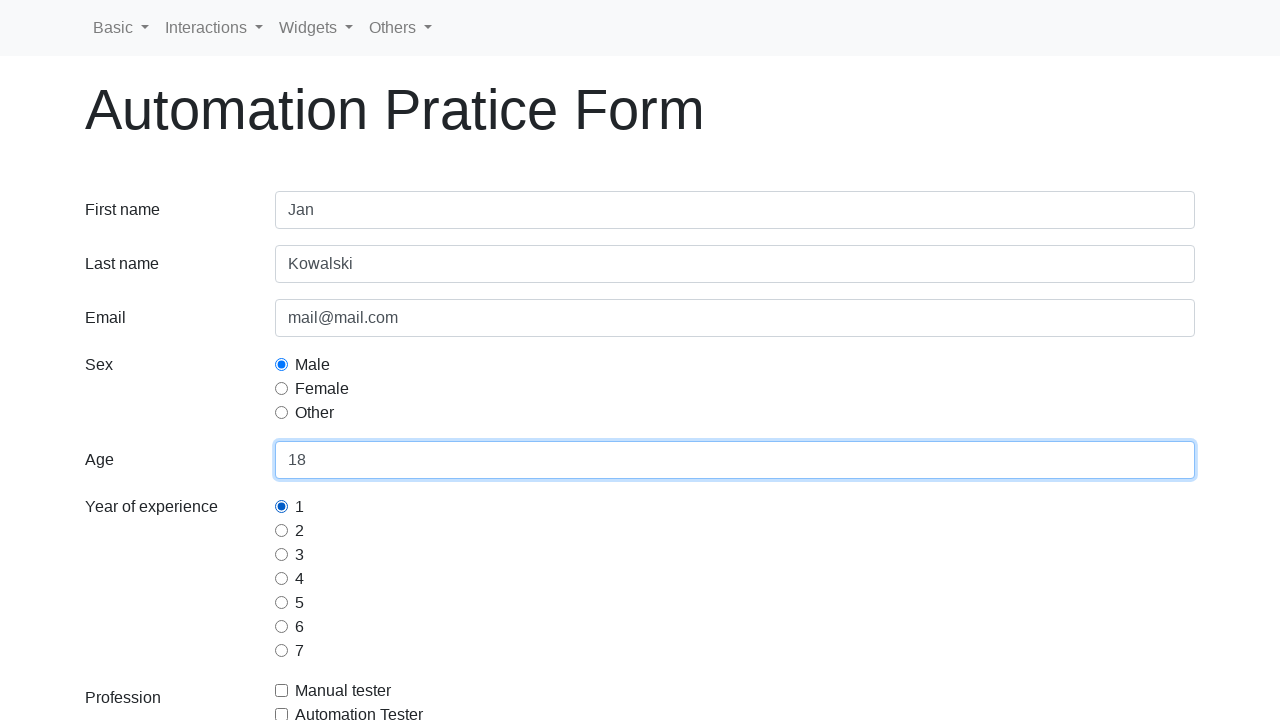

Selected profession checkbox for Automation Tester at (359, 708) on [for=gridCheckAutomationTester]
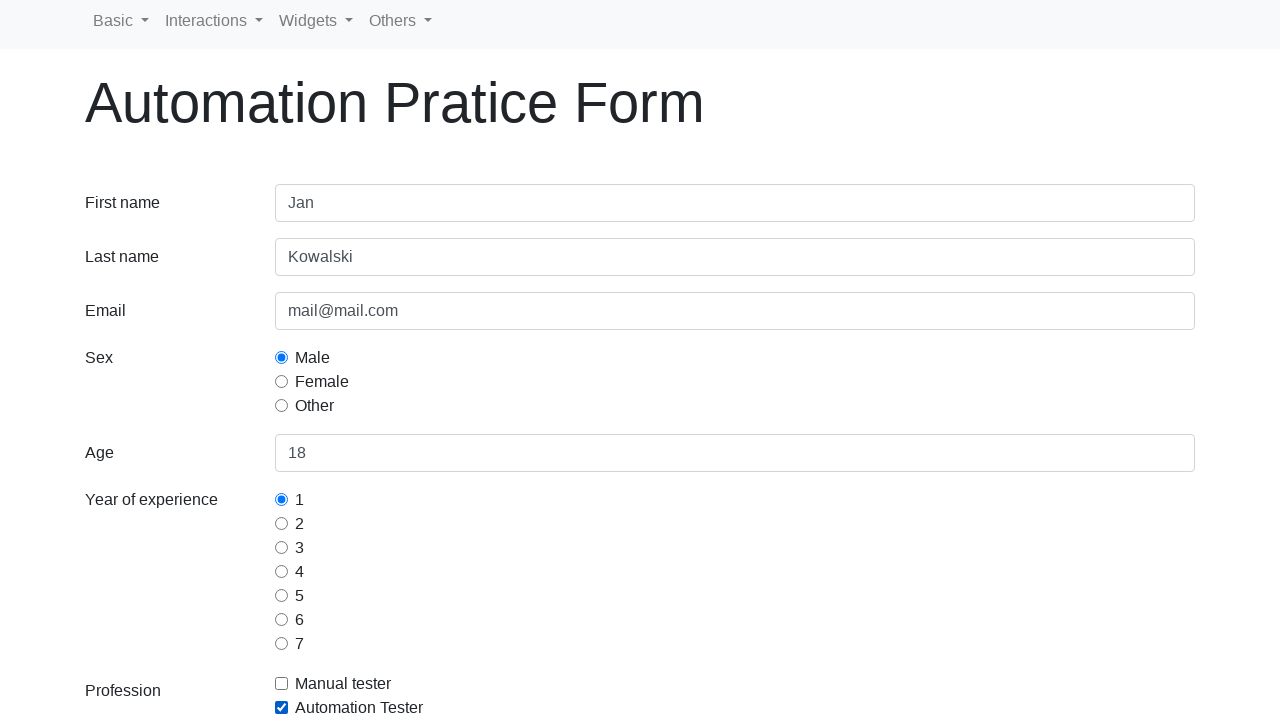

Selected continent from dropdown (second option) on #selectContinents
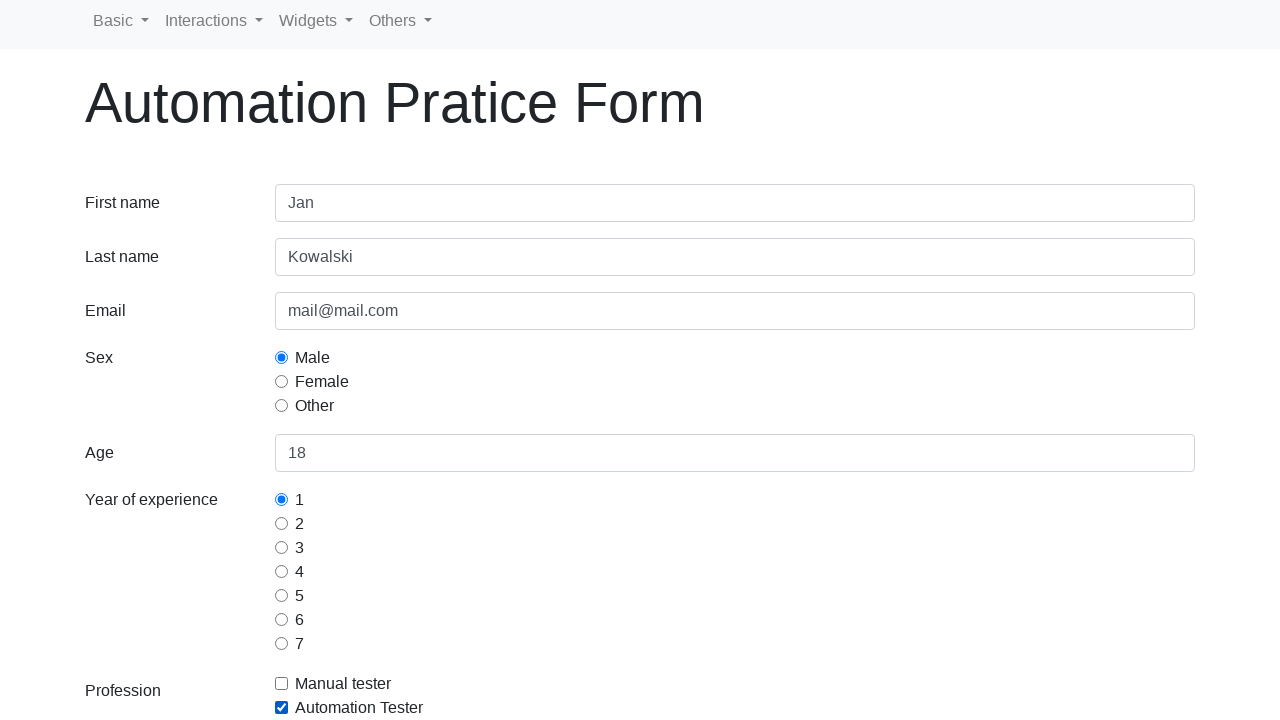

Selected multiple selenium commands: switch-commands and wait-commands on #selectSeleniumCommands
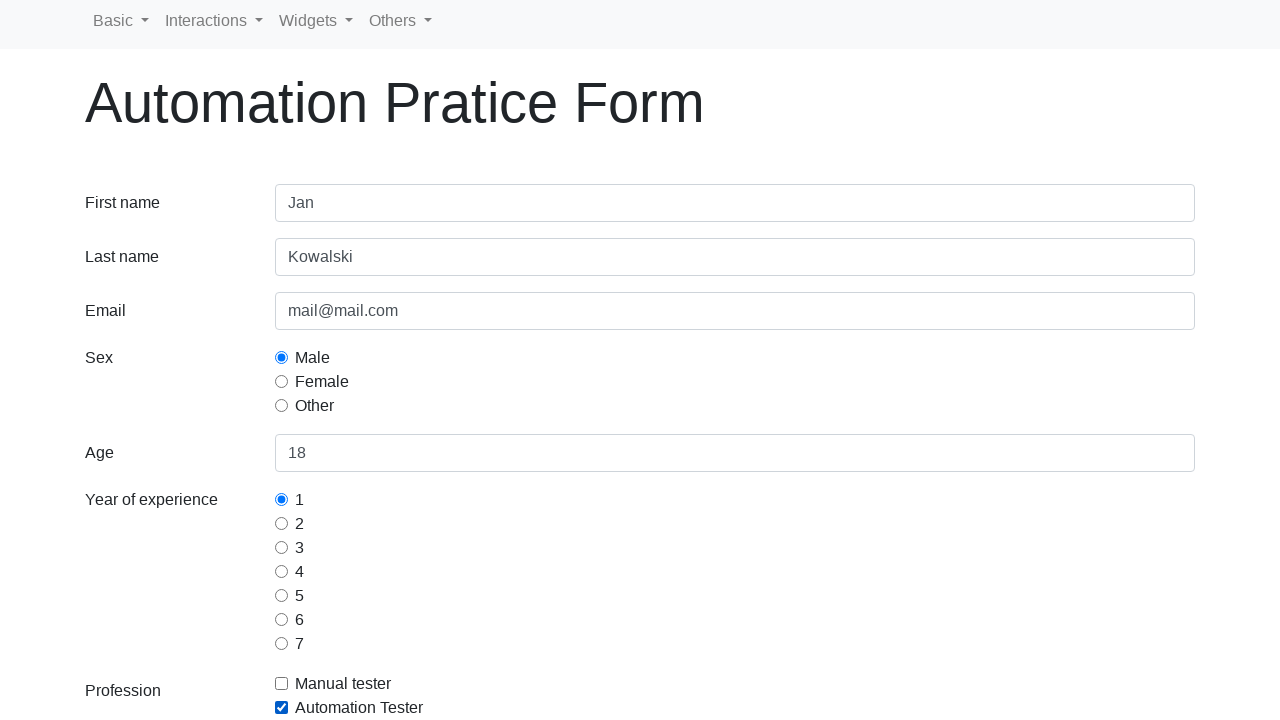

Clicked submit button to submit the form at (123, 594) on button[type='submit']
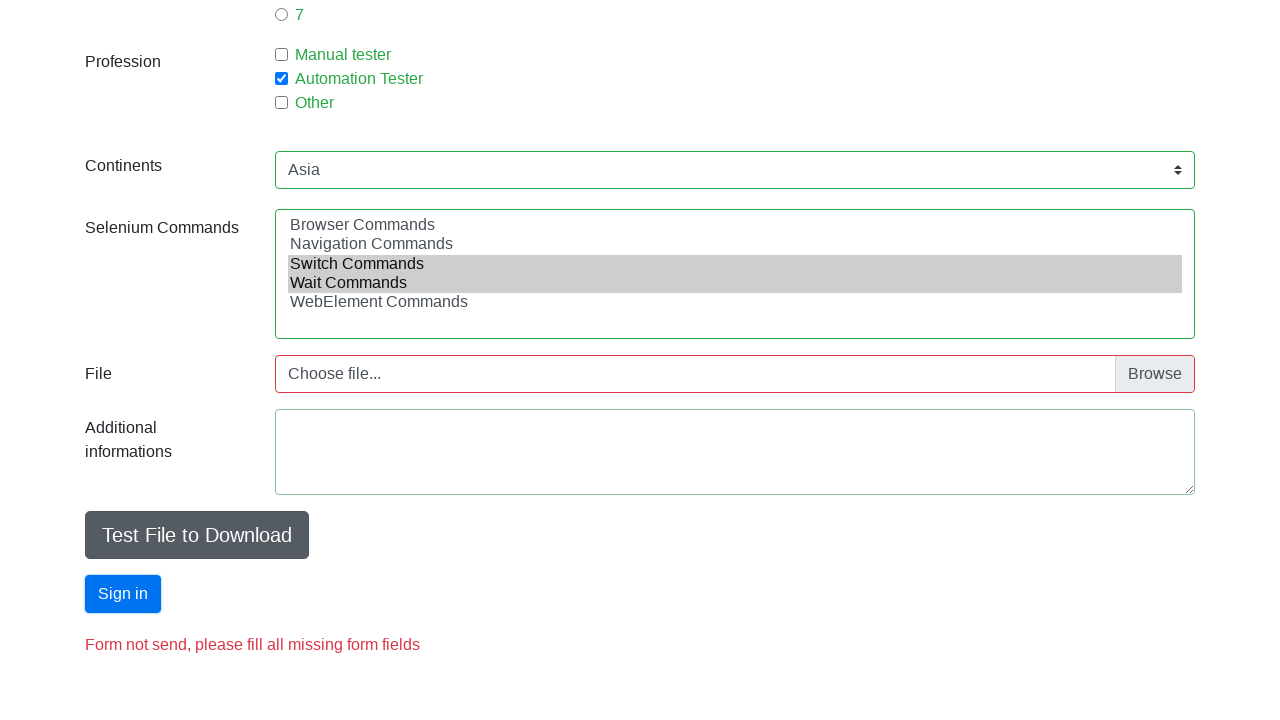

Success message appeared on the page
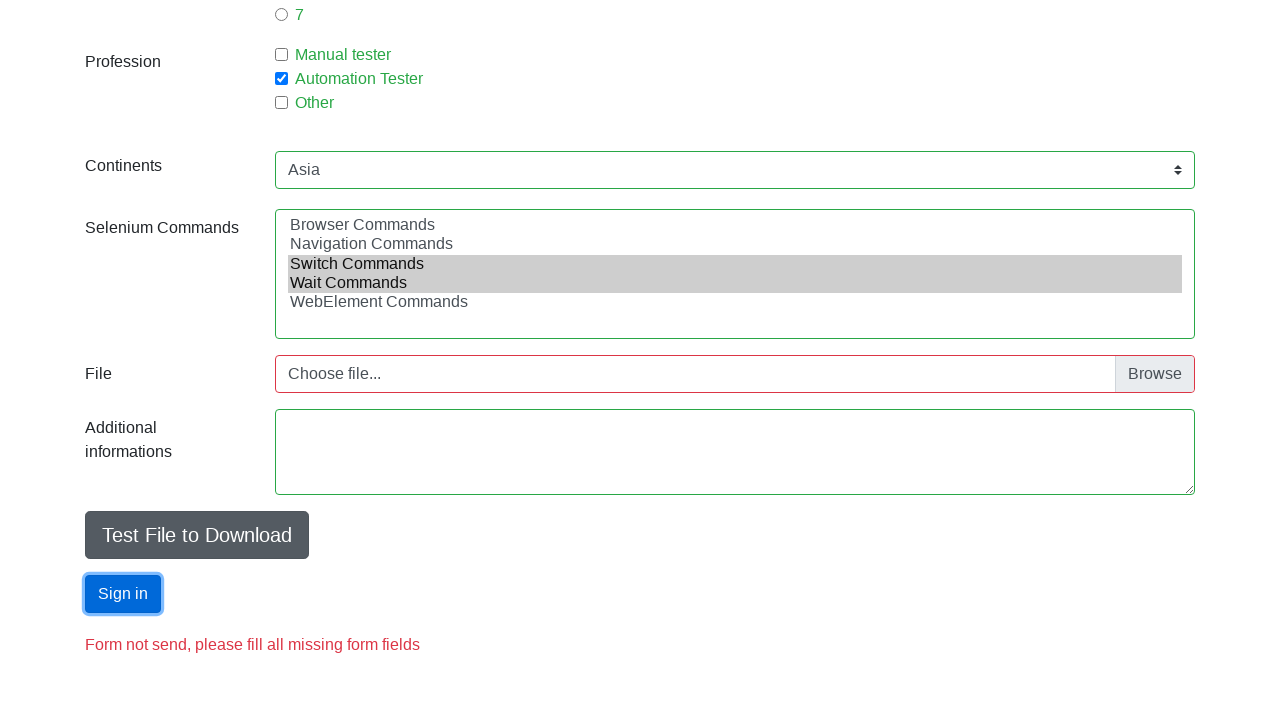

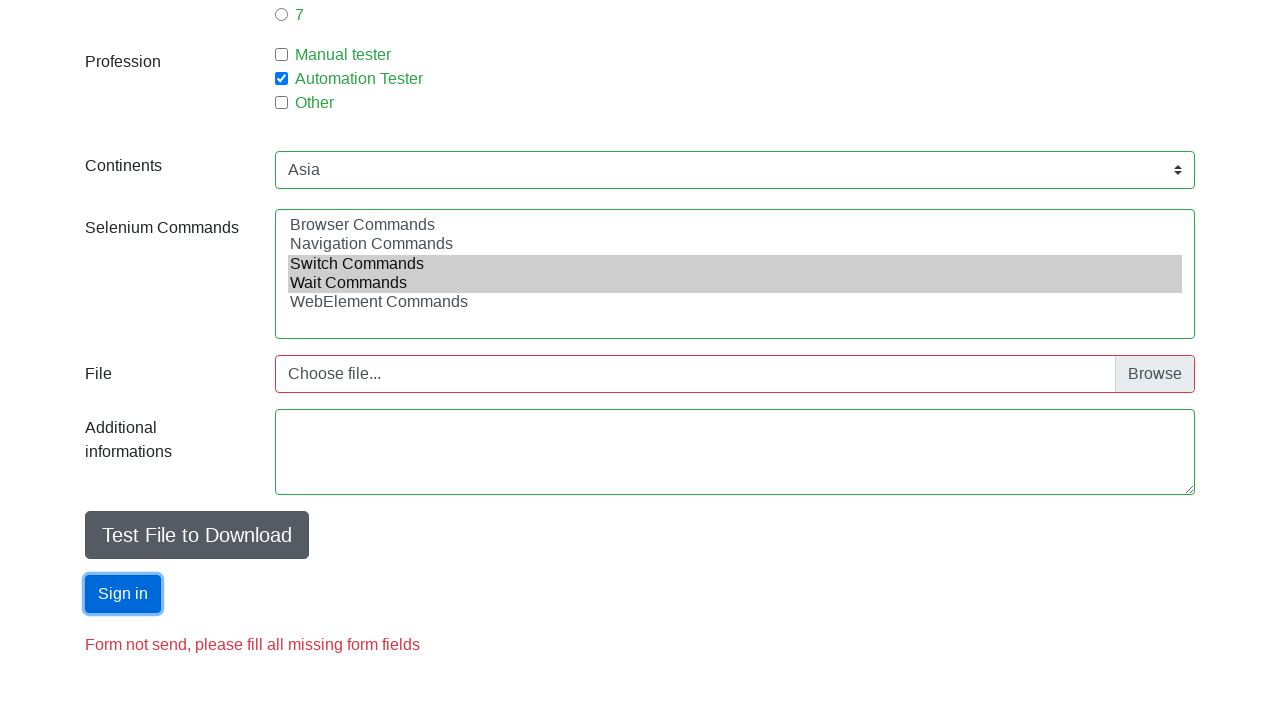